Tests checkbox selection functionality by programmatically selecting specific checkboxes (Option1 and Option3) from a list of checkboxes on the automation practice page

Starting URL: https://rahulshettyacademy.com/AutomationPractice/

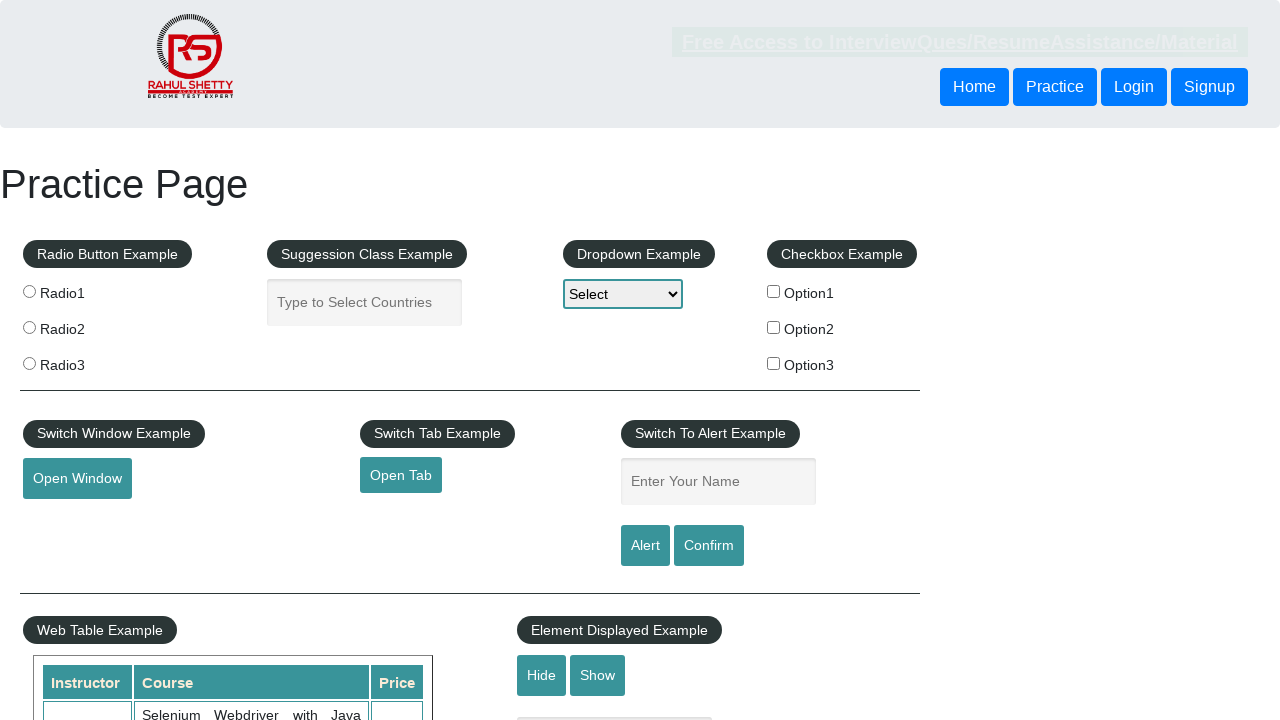

Located all checkboxes with id pattern 'checkBoxOption'
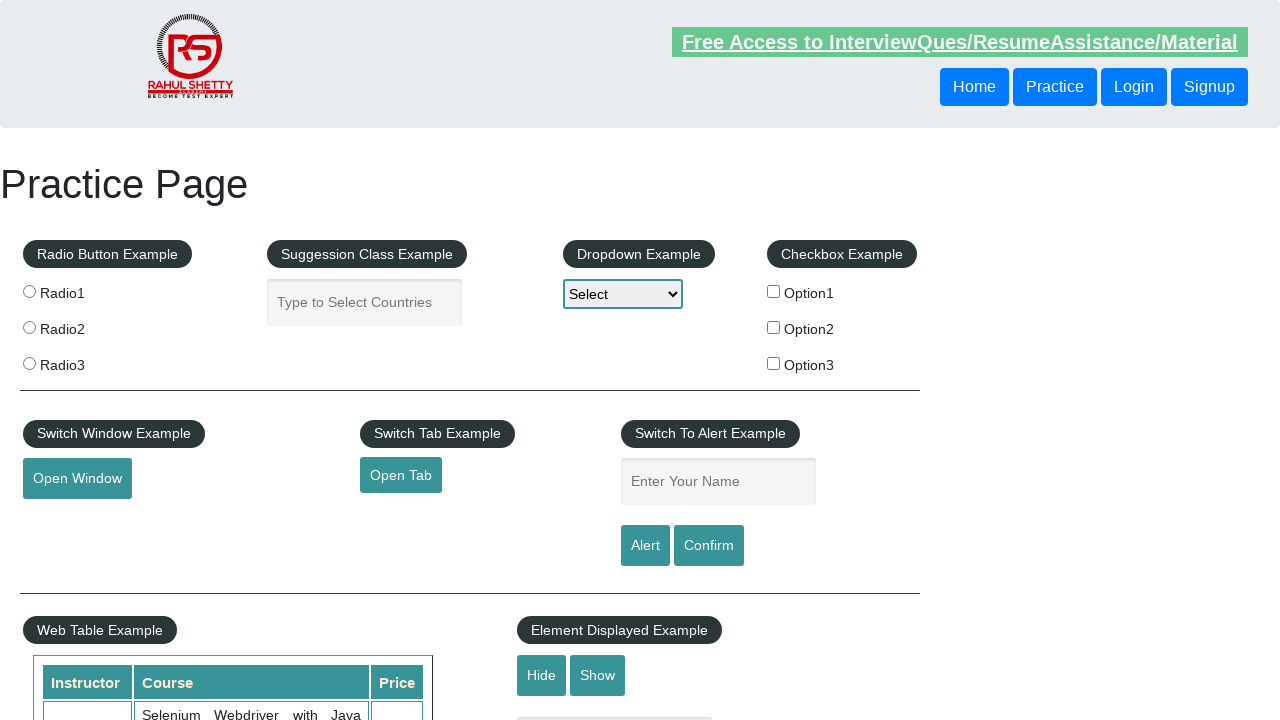

Retrieved id attribute from checkbox: checkBoxOption1
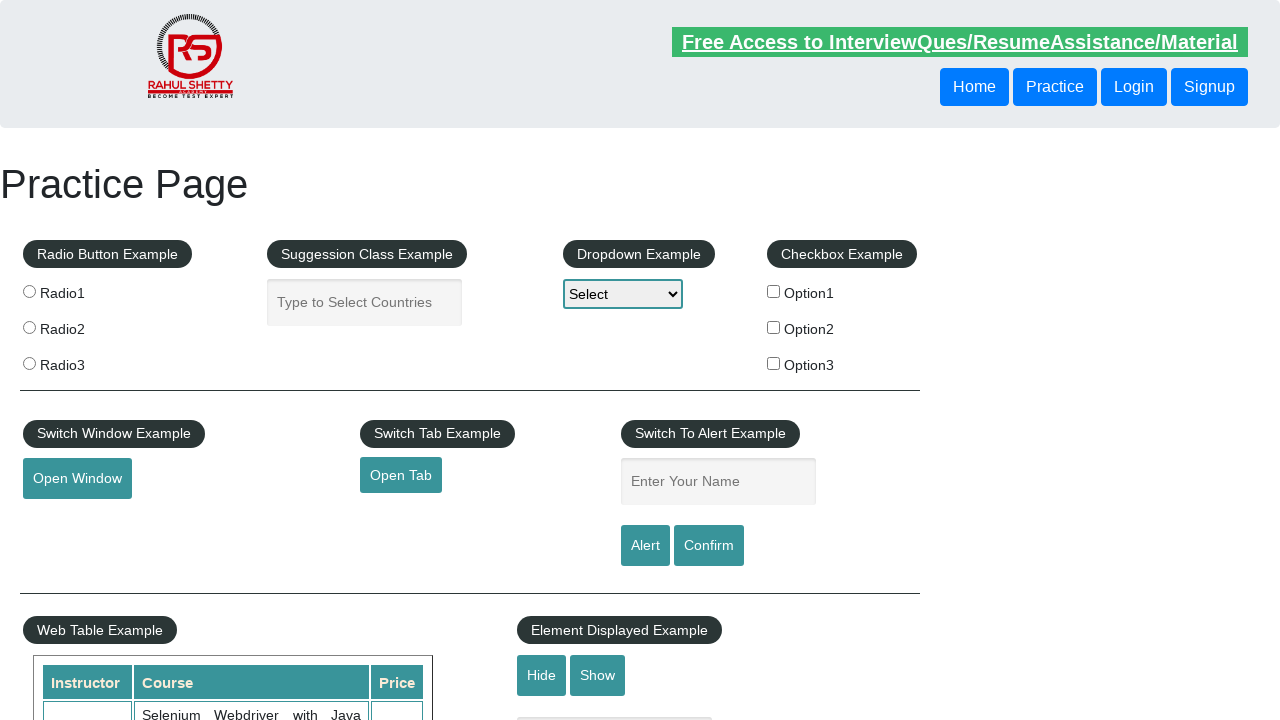

Selected checkbox checkBoxOption1
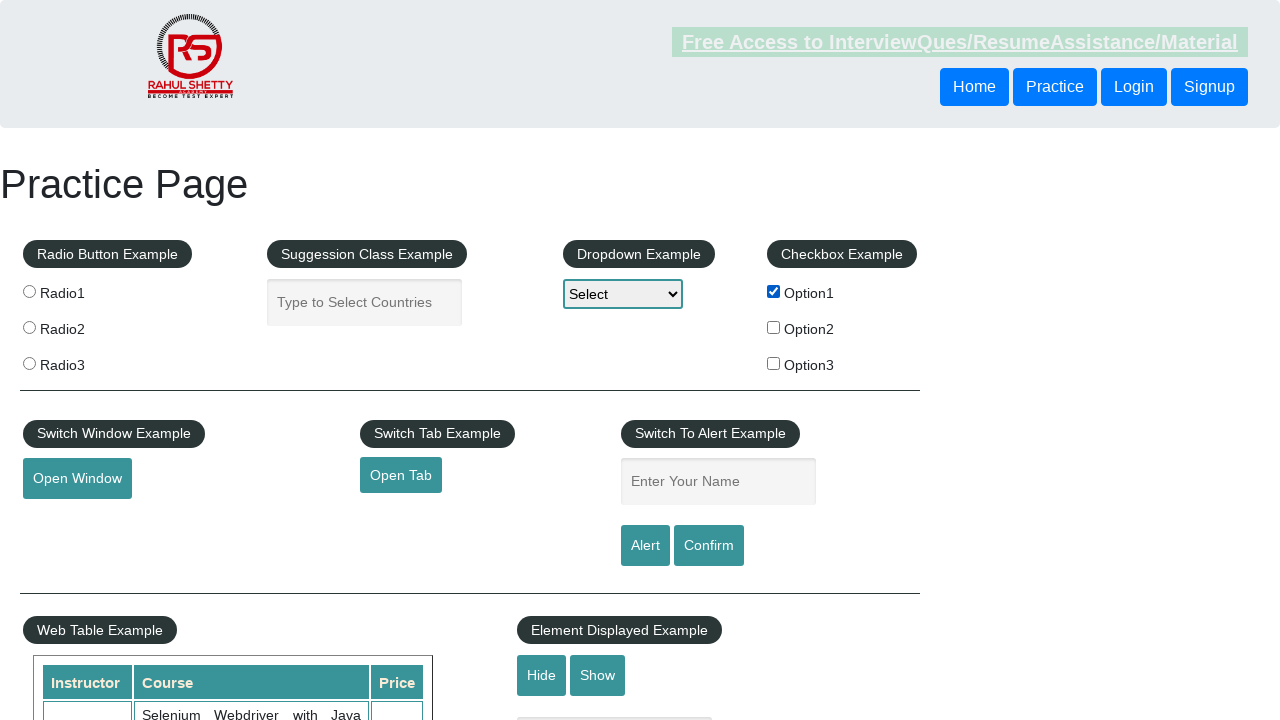

Retrieved id attribute from checkbox: checkBoxOption2
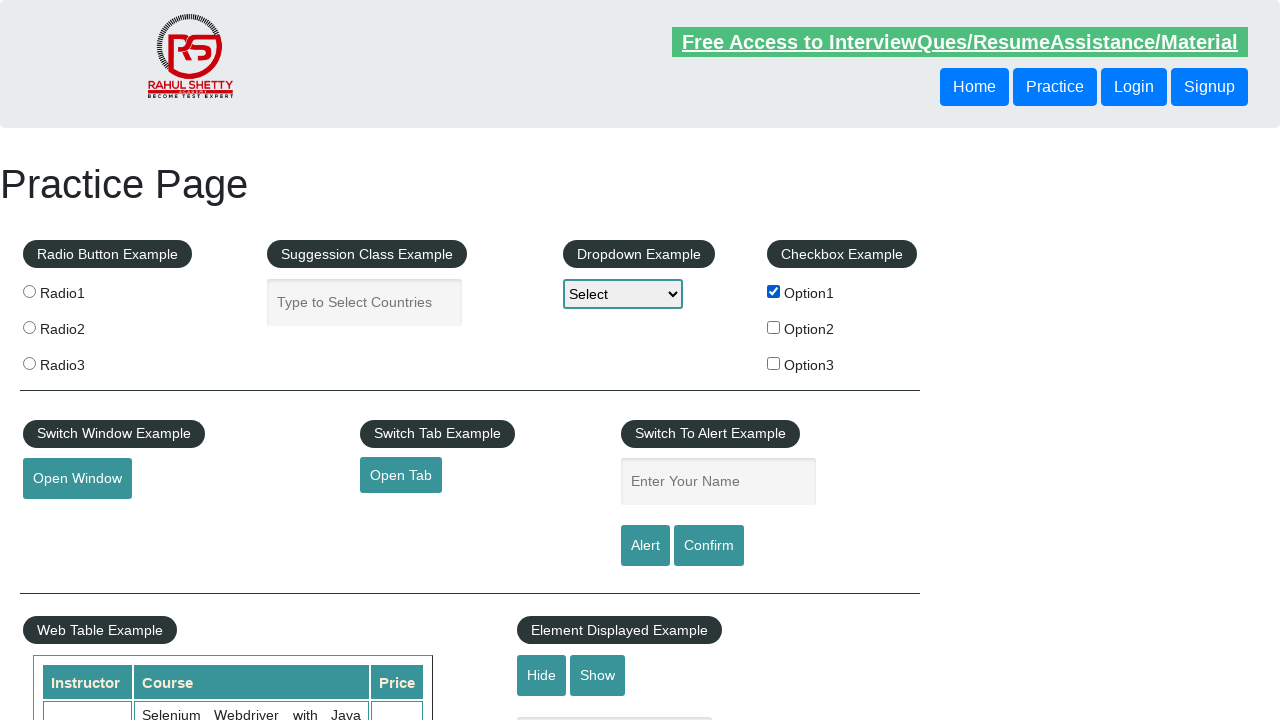

Retrieved id attribute from checkbox: checkBoxOption3
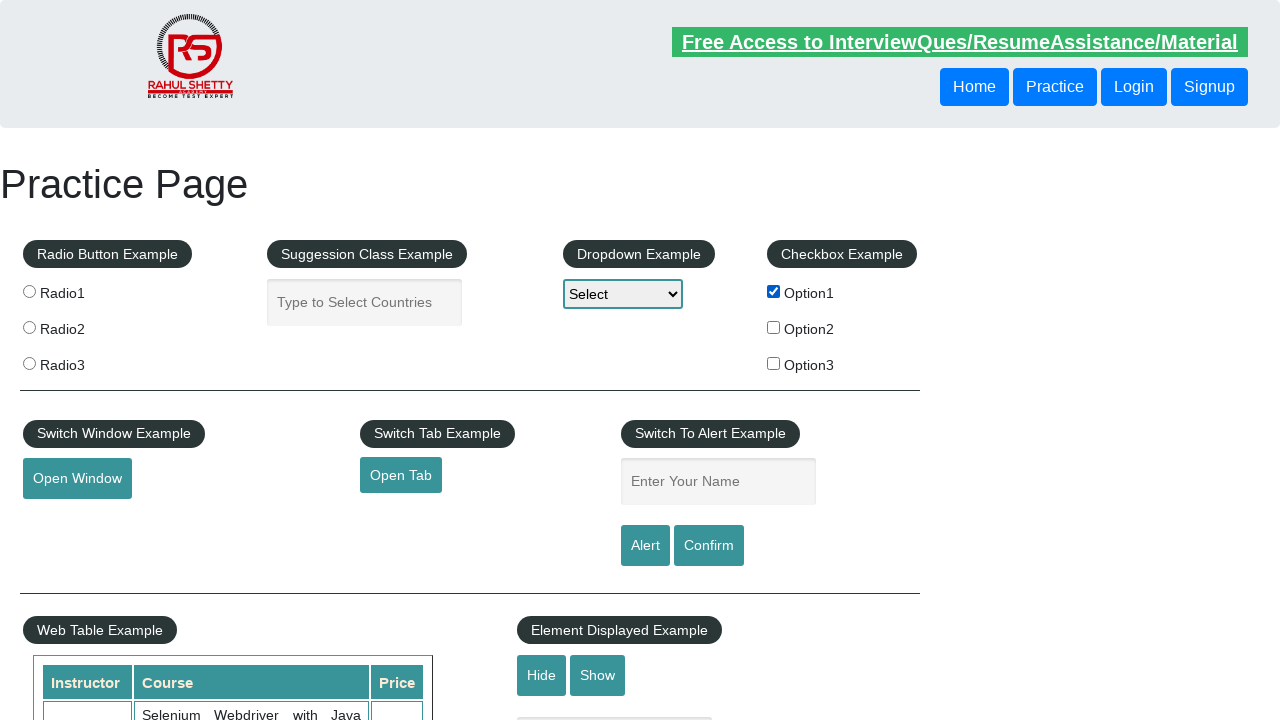

Selected checkbox checkBoxOption3
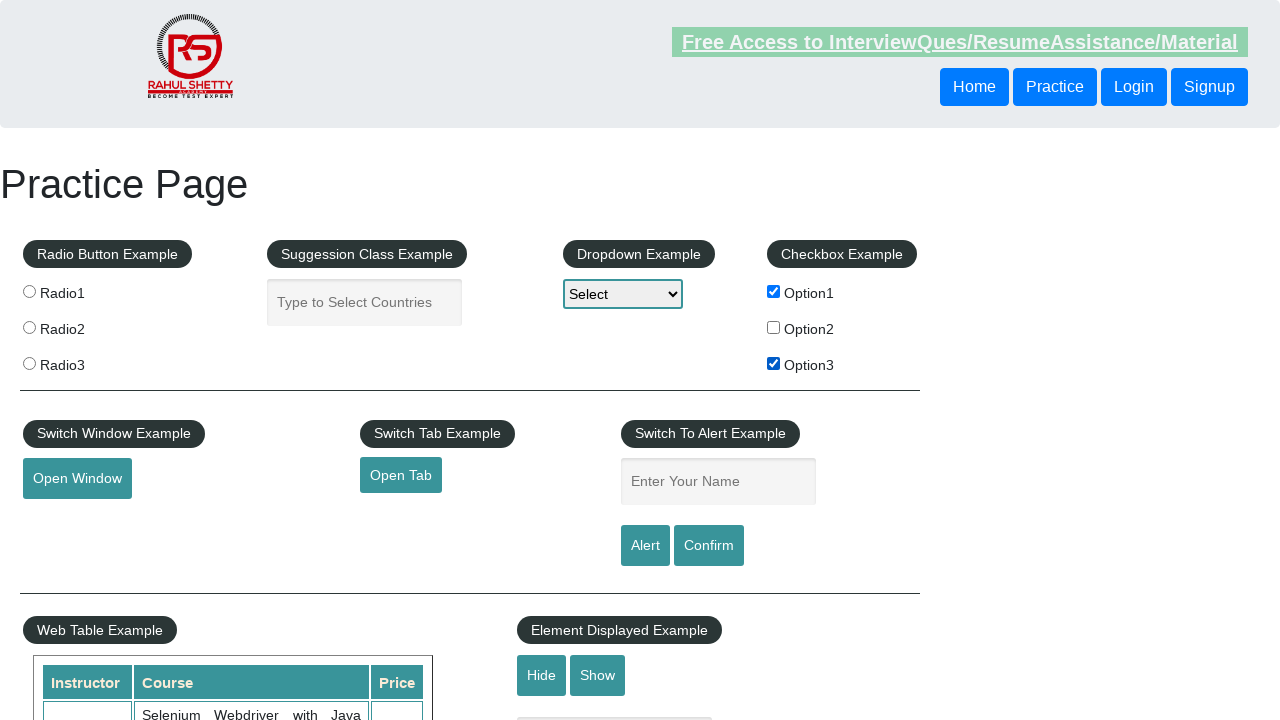

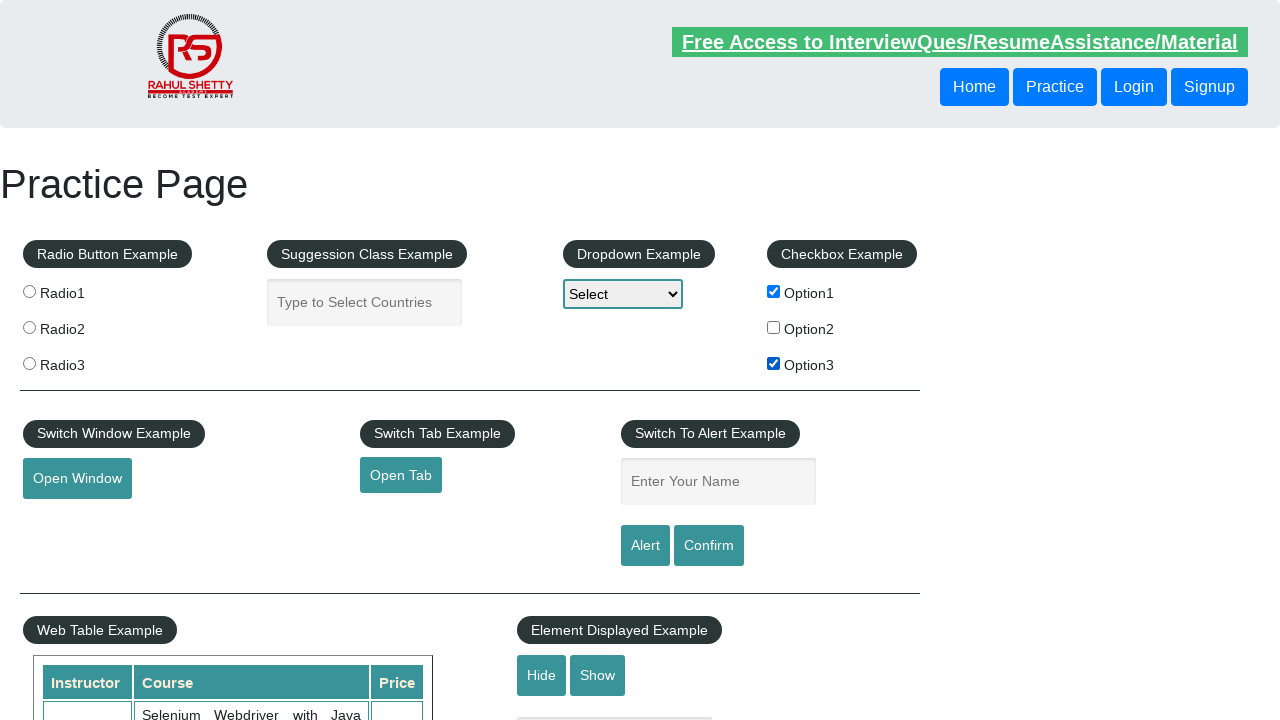